Navigates to an OpenCart demo site and verifies the page loads by checking the page title is present

Starting URL: https://naveenautomationlabs.com/opencart/

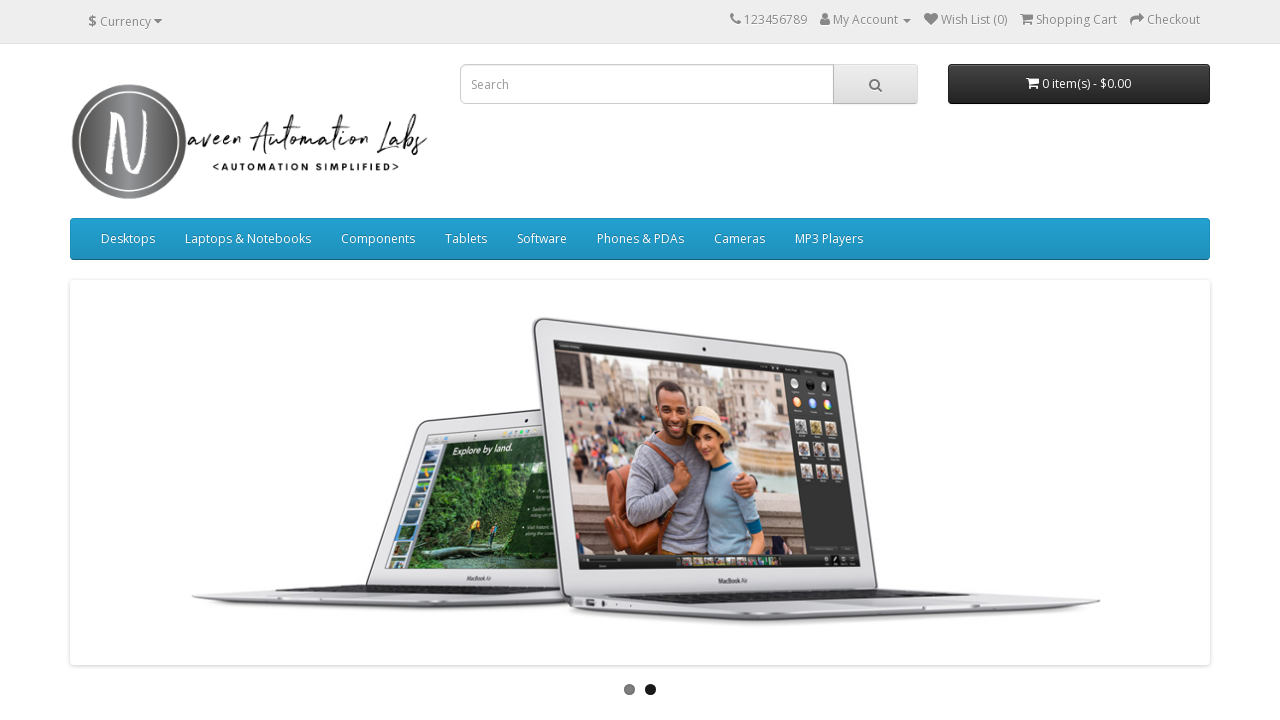

Navigated to OpenCart demo site at https://naveenautomationlabs.com/opencart/
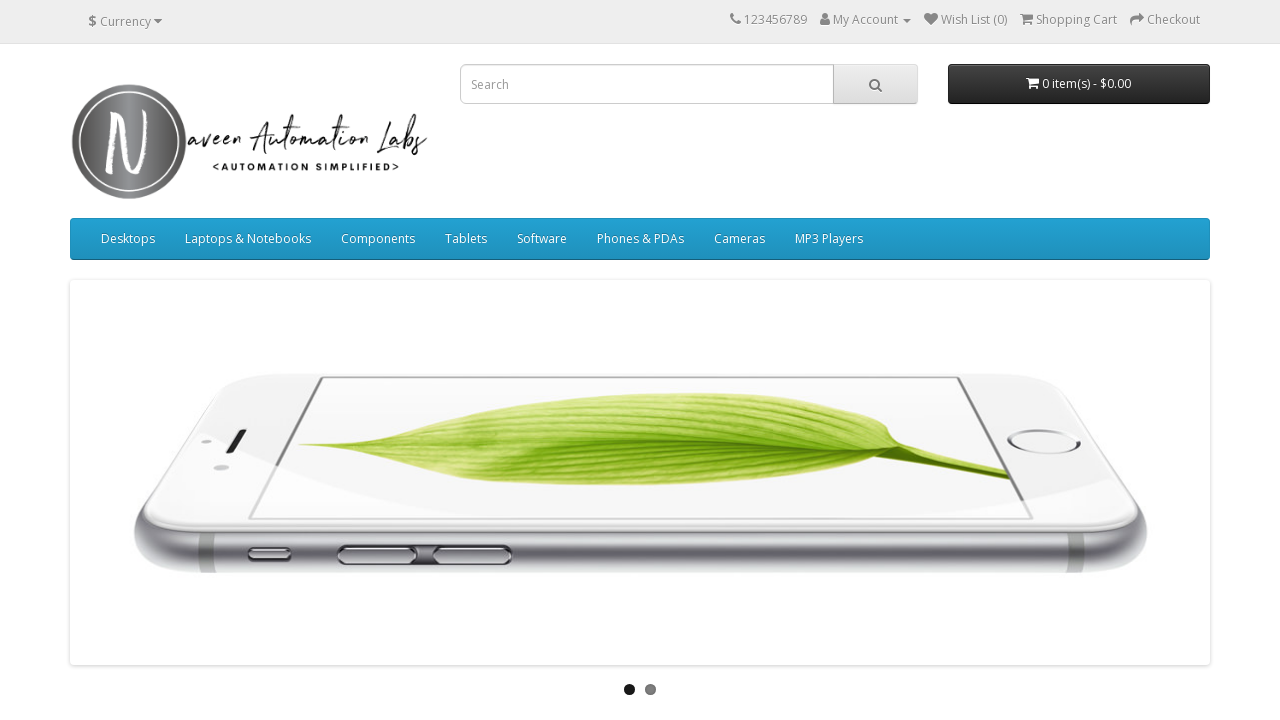

Retrieved page title: 'Your Store'
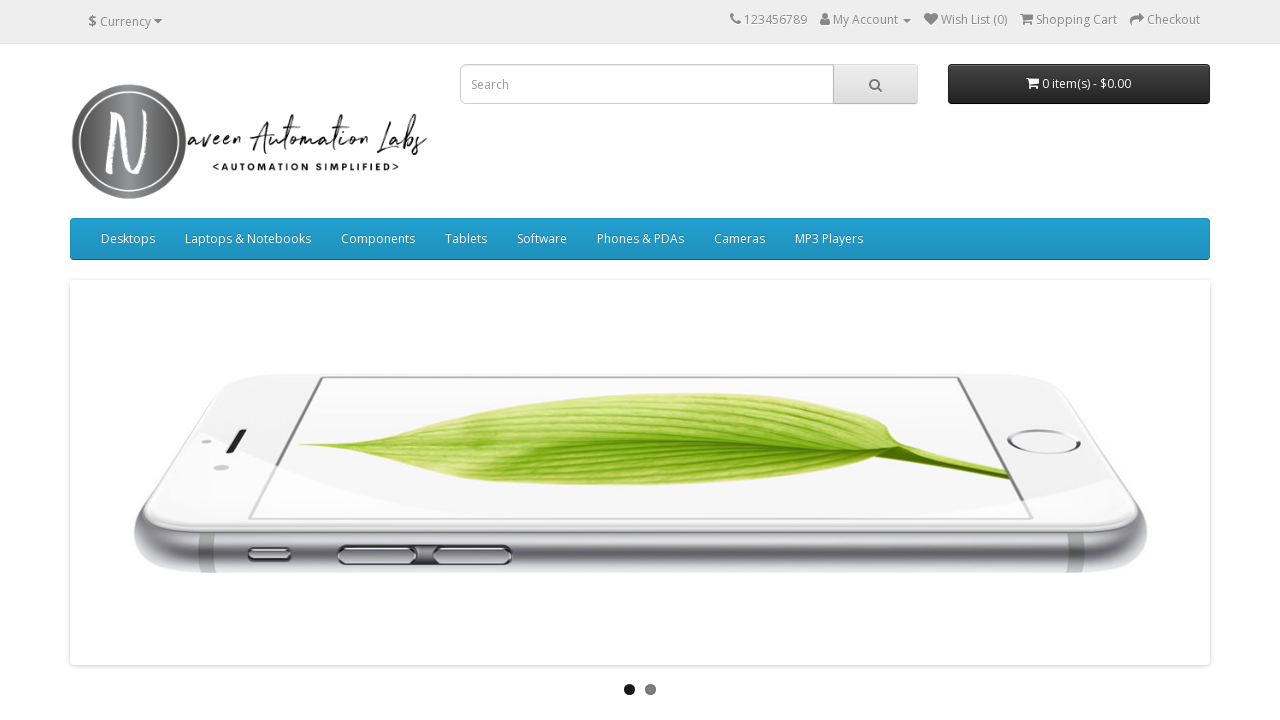

Waited for page to reach domcontentloaded state
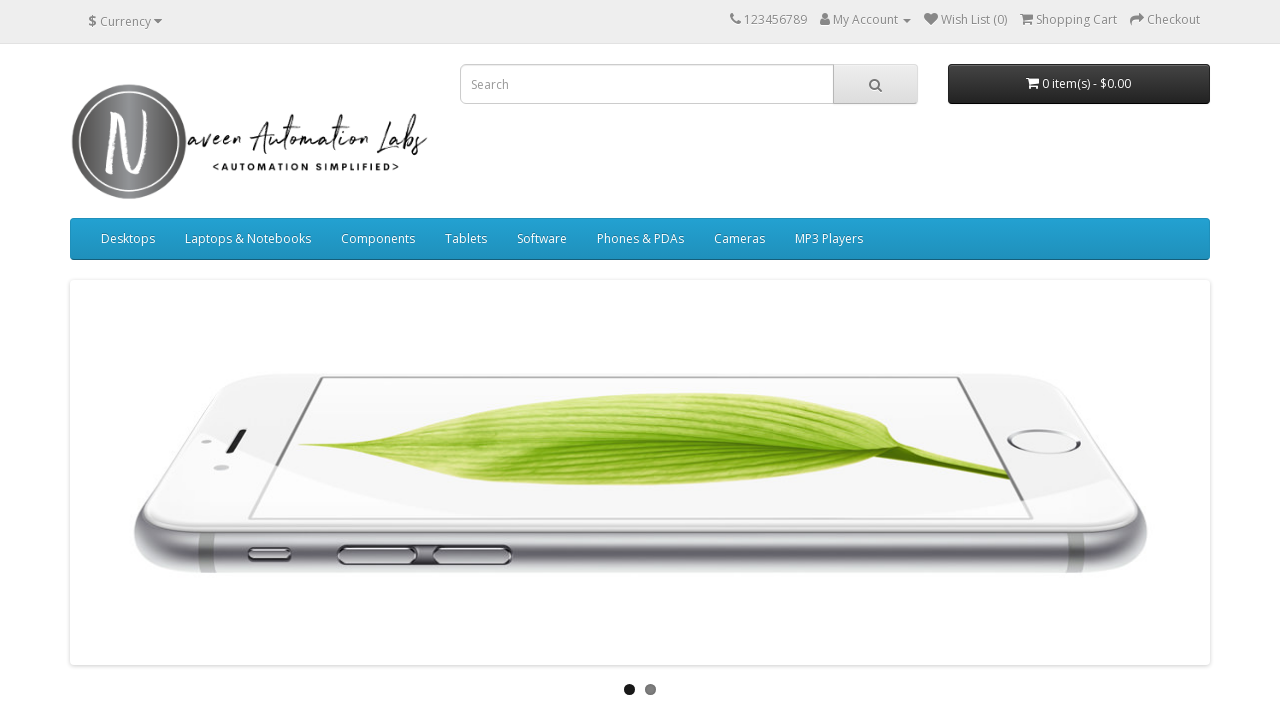

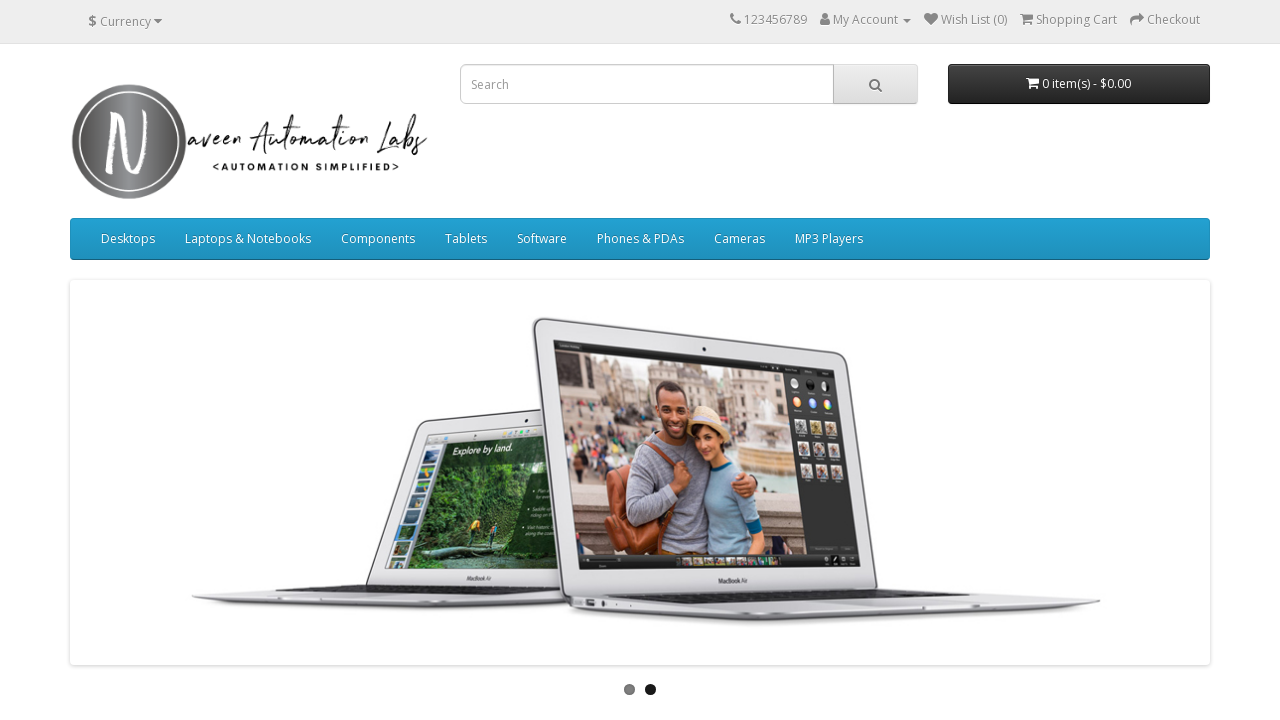